Tests form validation by submitting an invalid email format and verifying that the invalid email is not accepted in the output.

Starting URL: https://demoqa.com/text-box

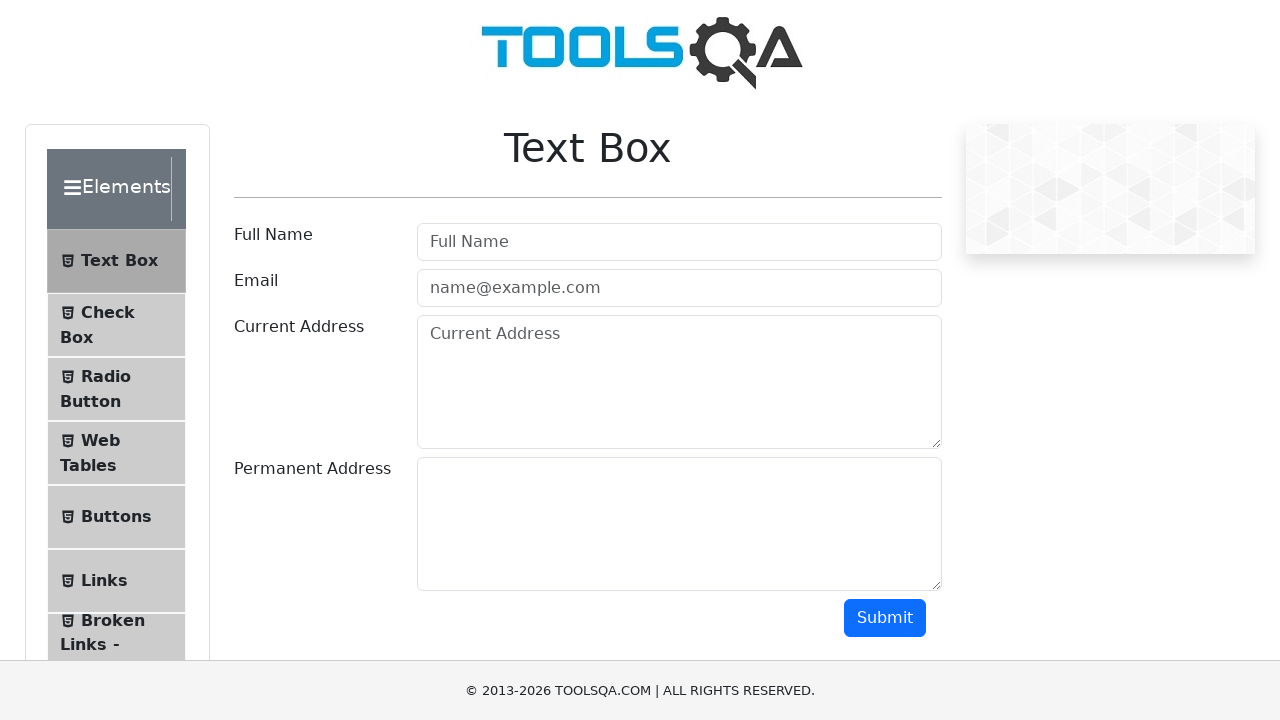

Entered name 'Soundarya' in the name field on #userName
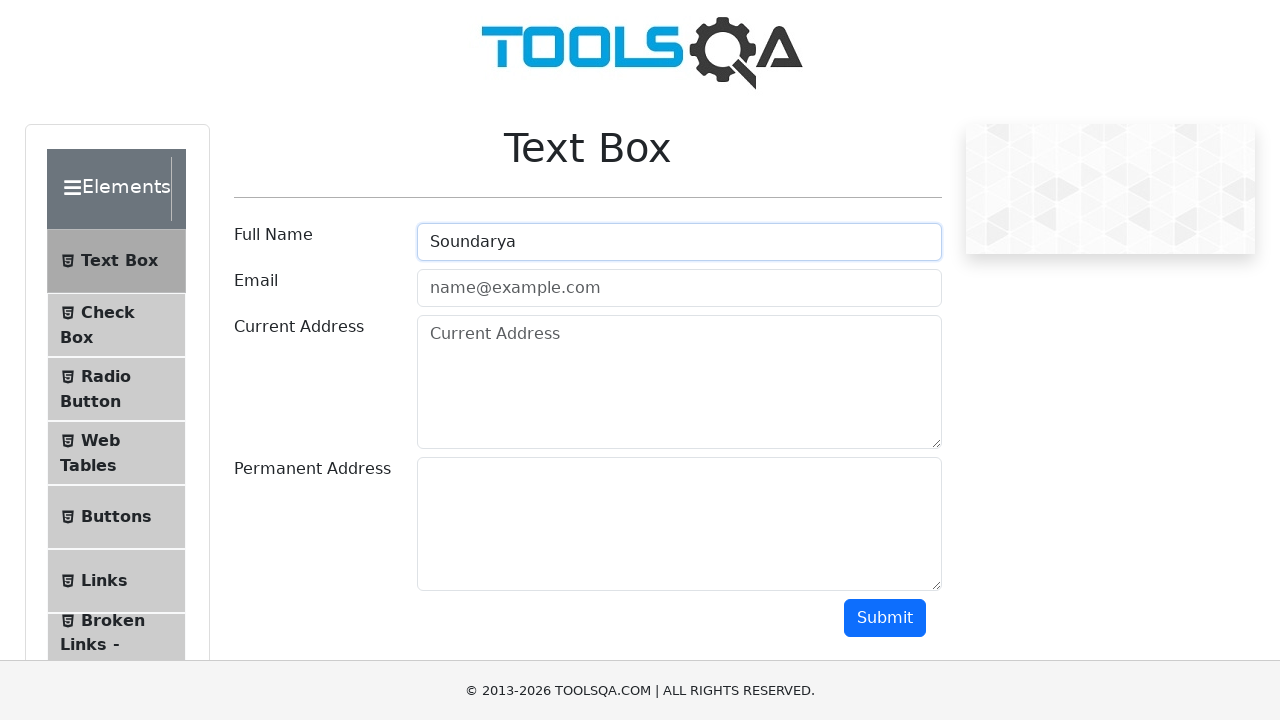

Entered invalid email 'invalid-email' in the email field on #userEmail
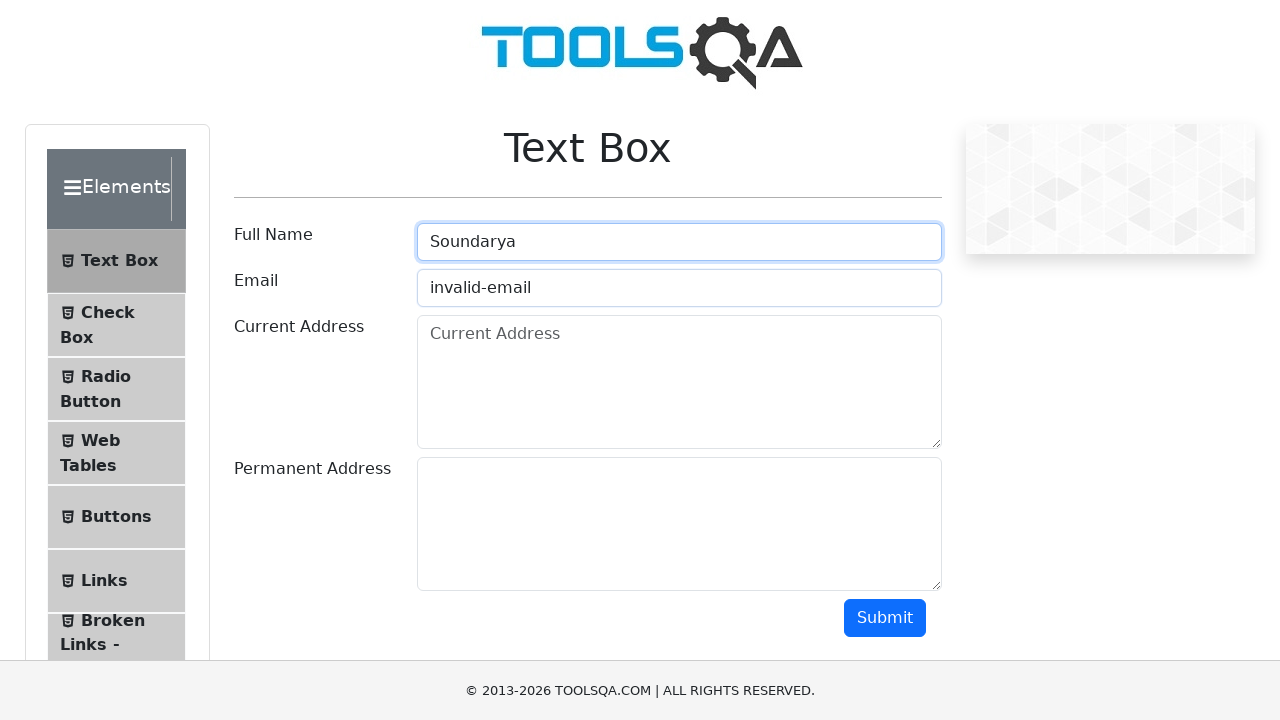

Entered current address 'Kadapa' in the current address field on #currentAddress
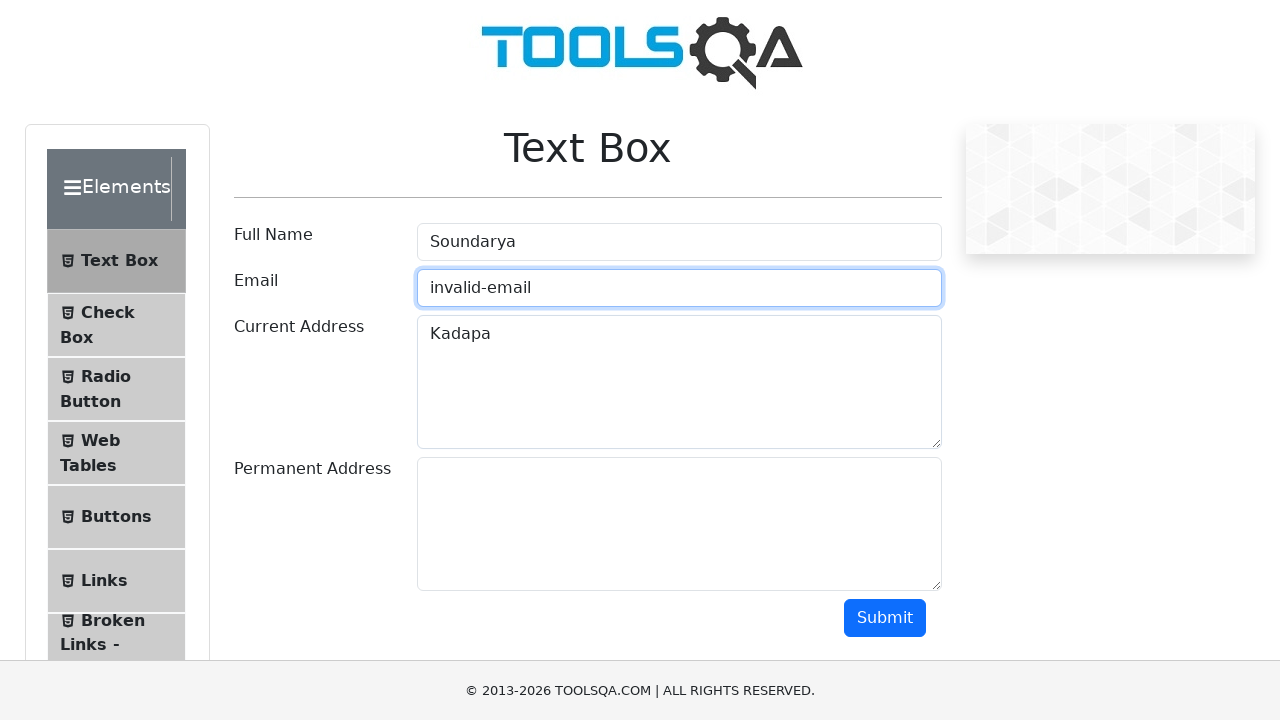

Entered permanent address 'Hyderabad' in the permanent address field on #permanentAddress
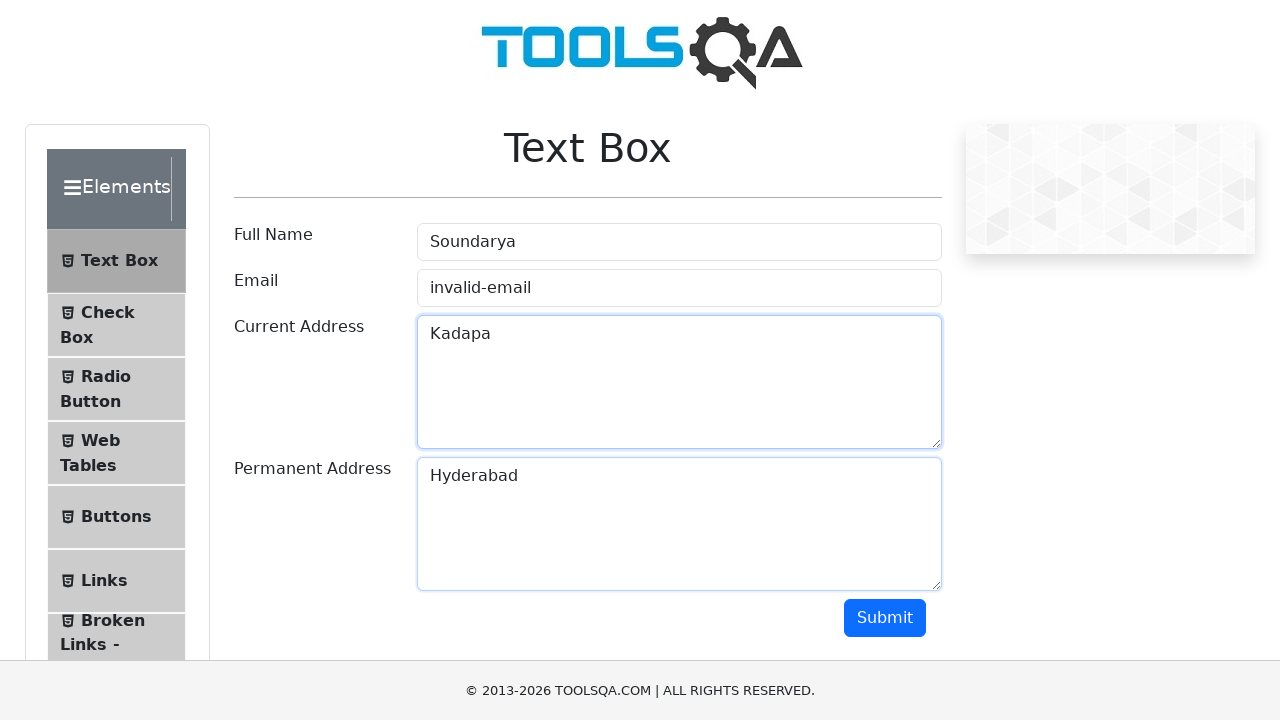

Clicked the submit button at (885, 618) on #submit
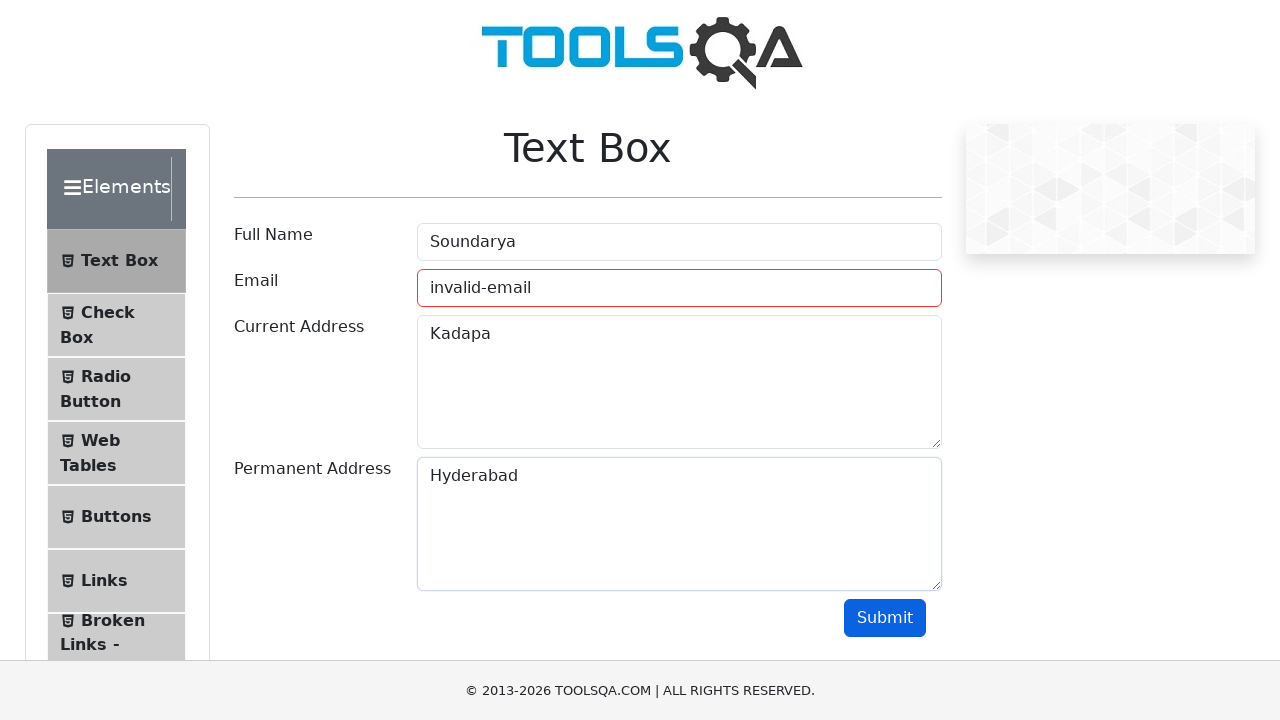

Waited 500ms for form submission to complete
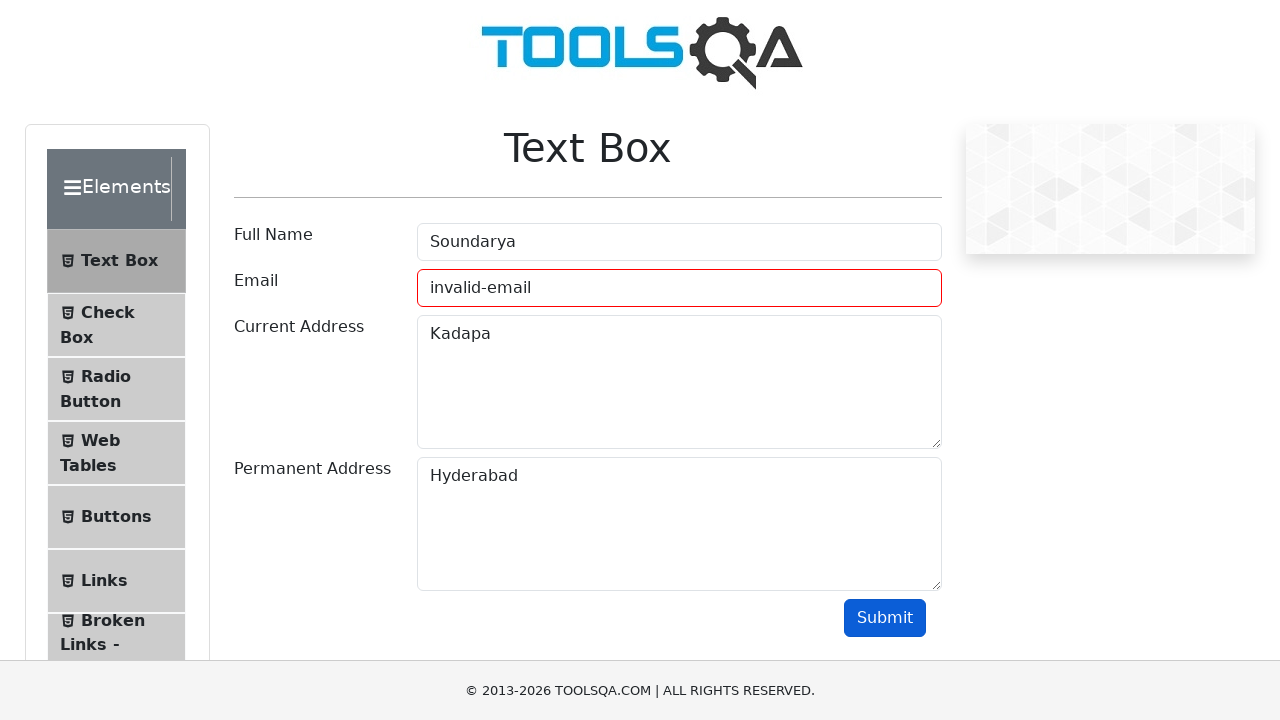

Retrieved output text from the output field
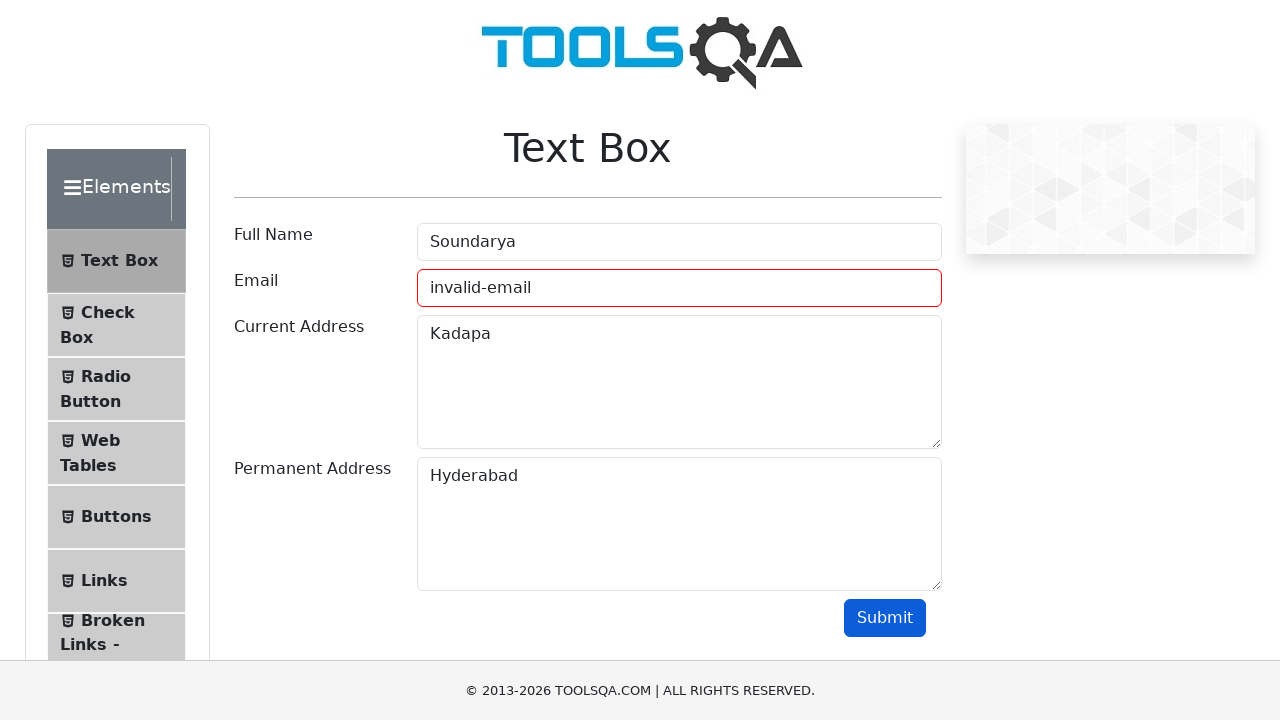

Verified that invalid email 'invalid-email' is not present in the output
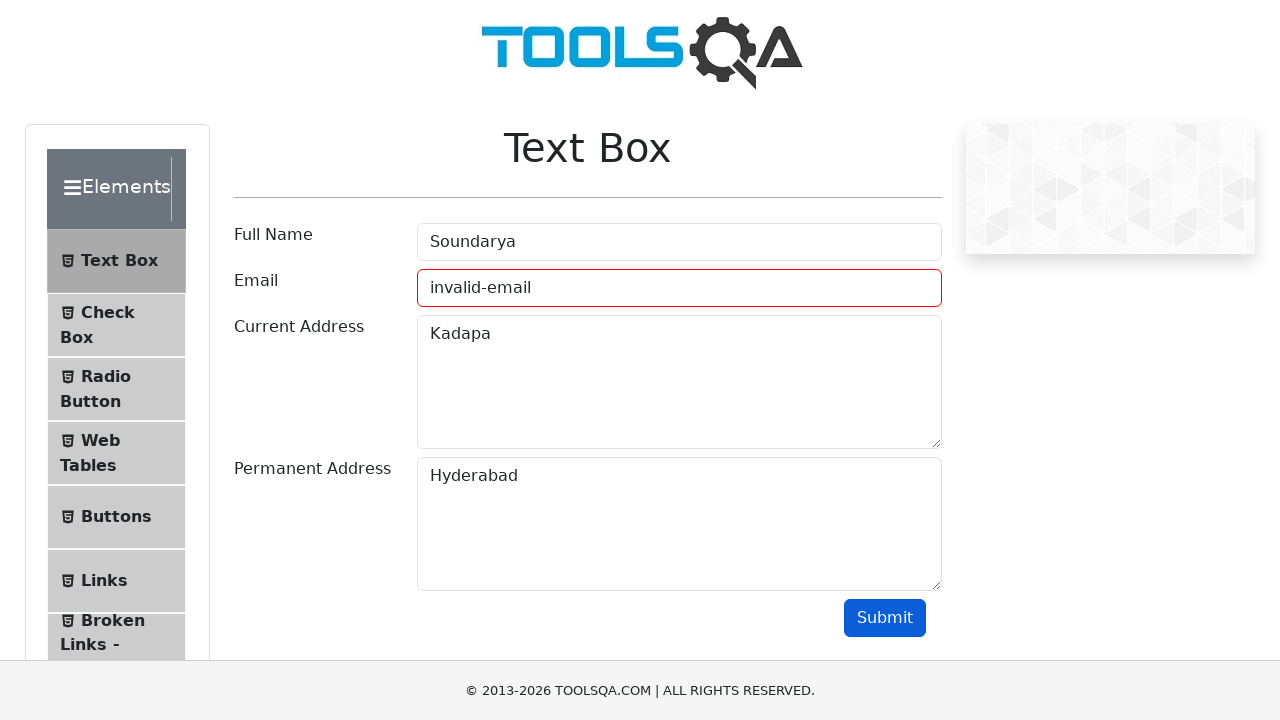

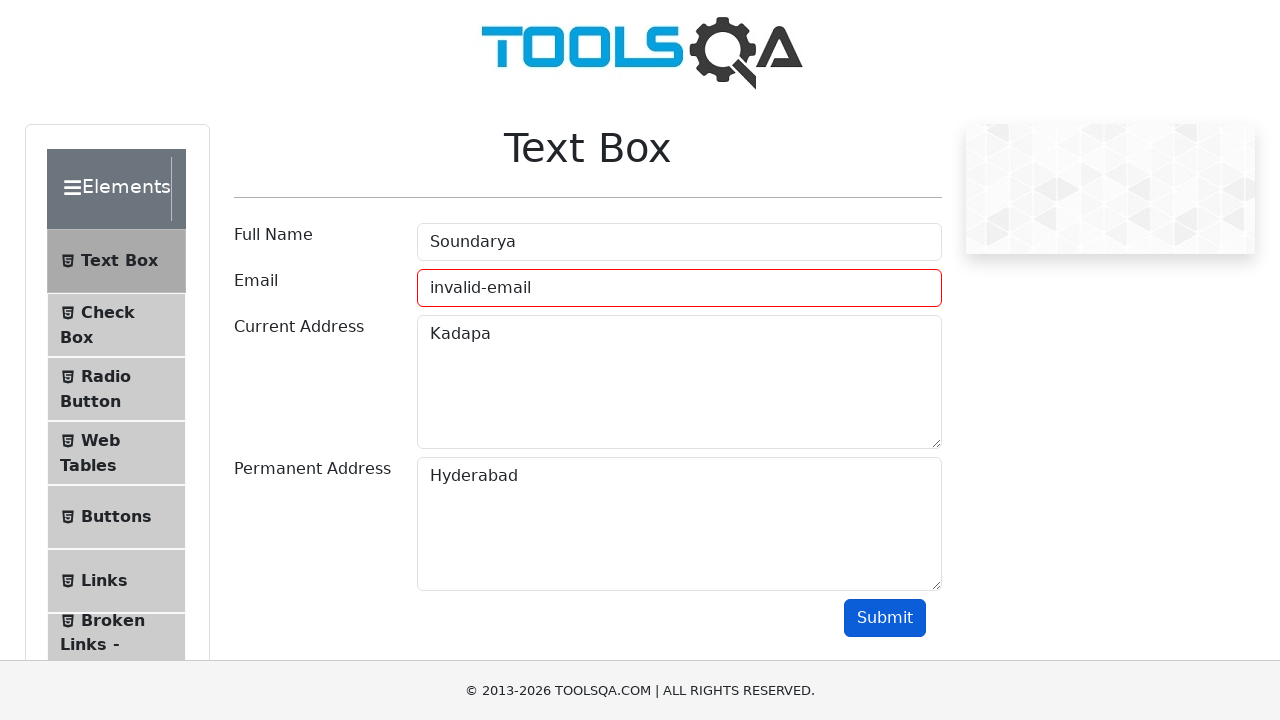